Tests a practice form by filling in email and name fields, clicking a checkbox, and submitting the form to verify a success message is displayed

Starting URL: https://rahulshettyacademy.com/angularpractice/

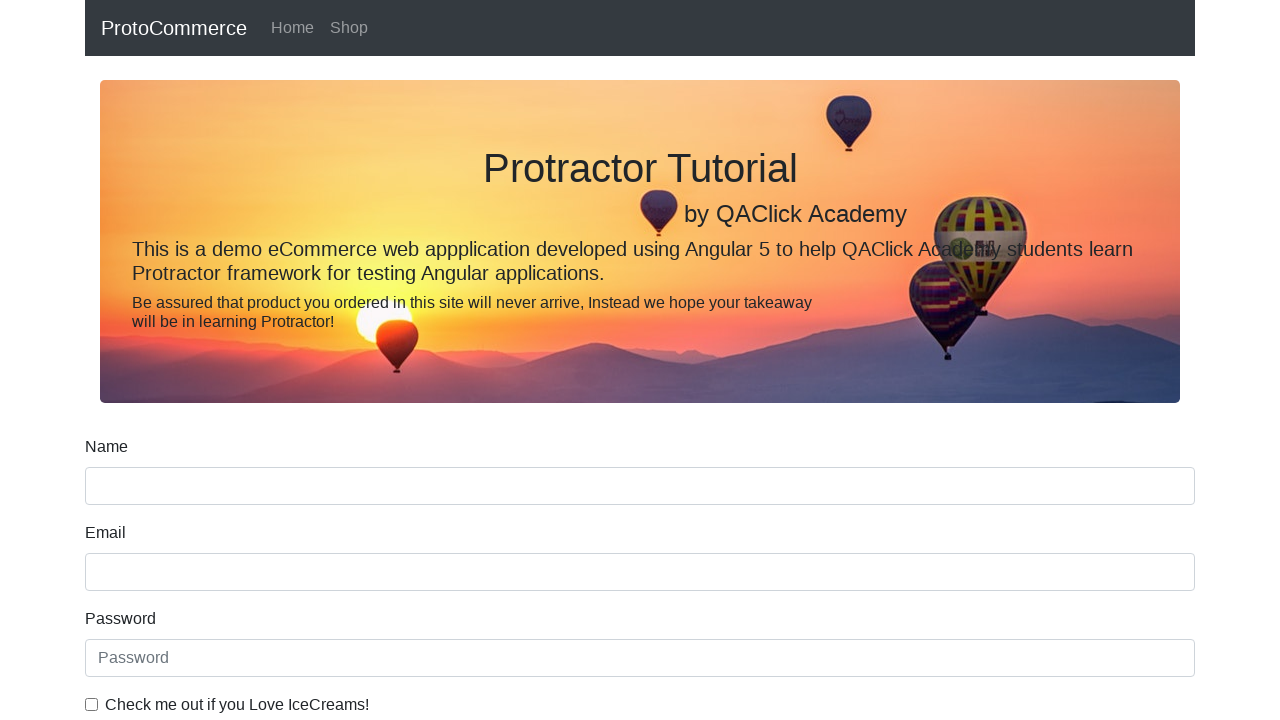

Navigated to Angular practice form
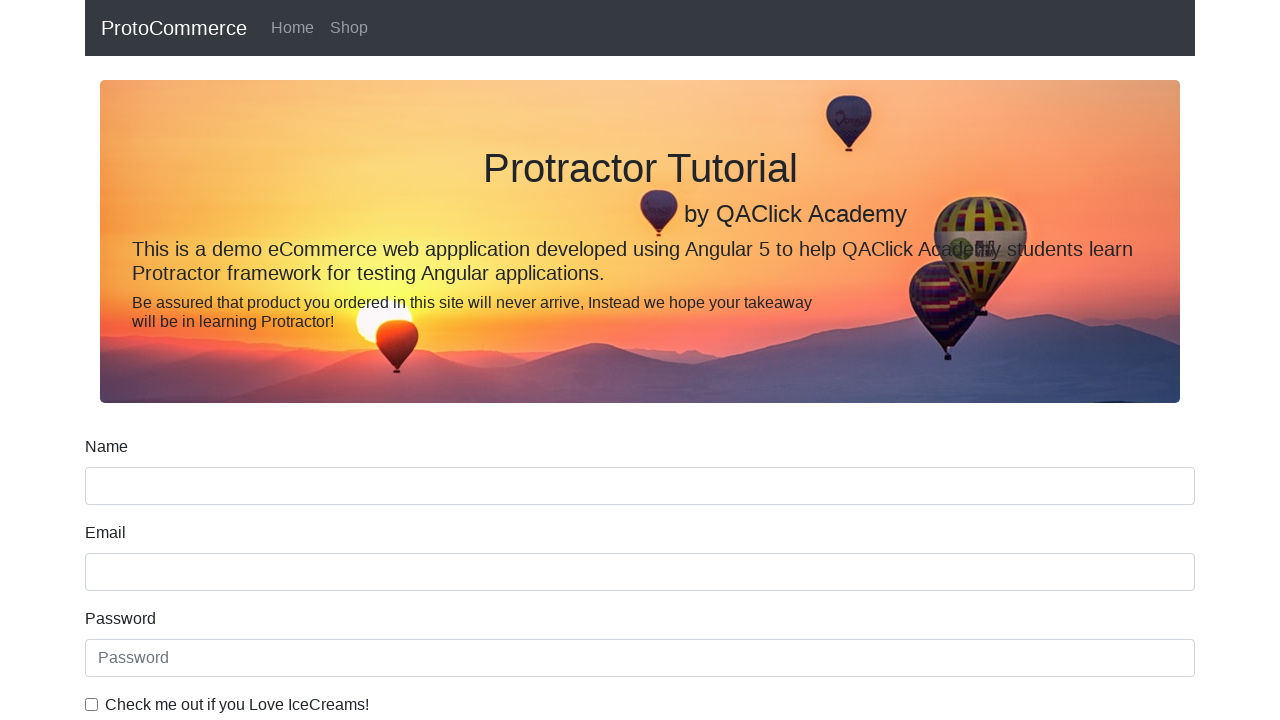

Filled email field with 'hello@gmail.com' on input[name='email']
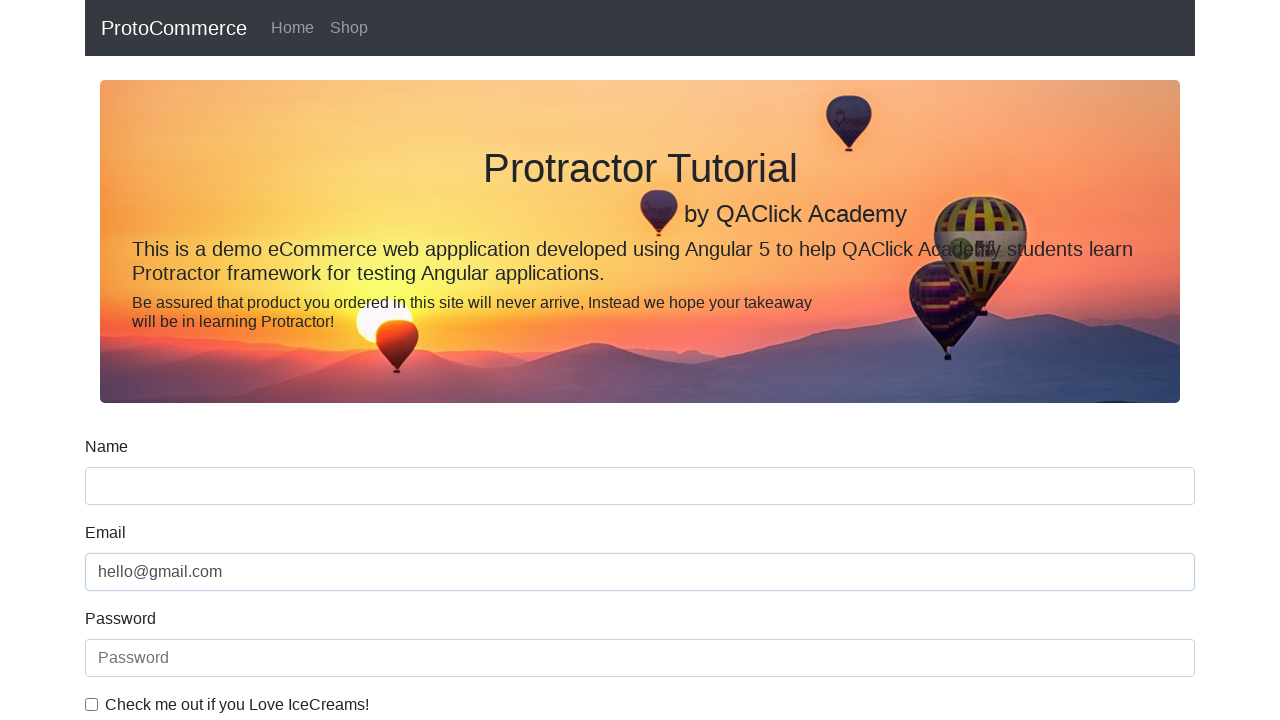

Clicked the checkbox at (92, 704) on #exampleCheck1
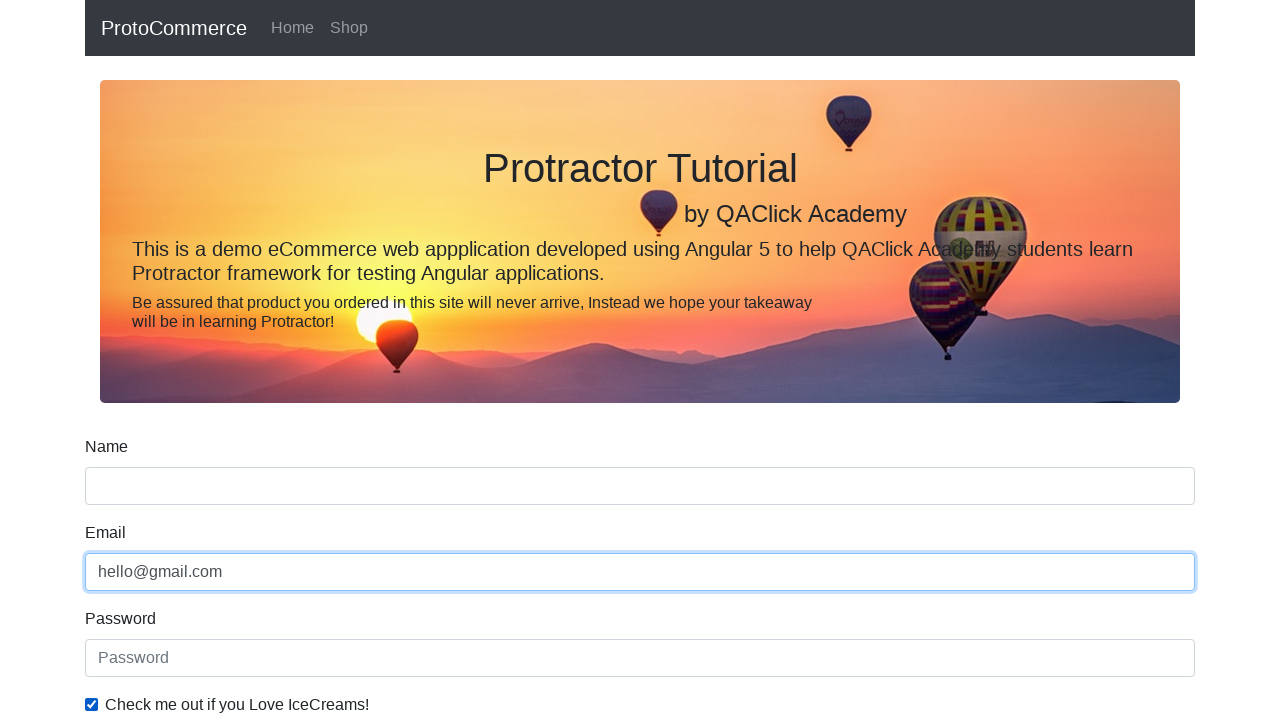

Filled name field with 'aman' on input[name='name']
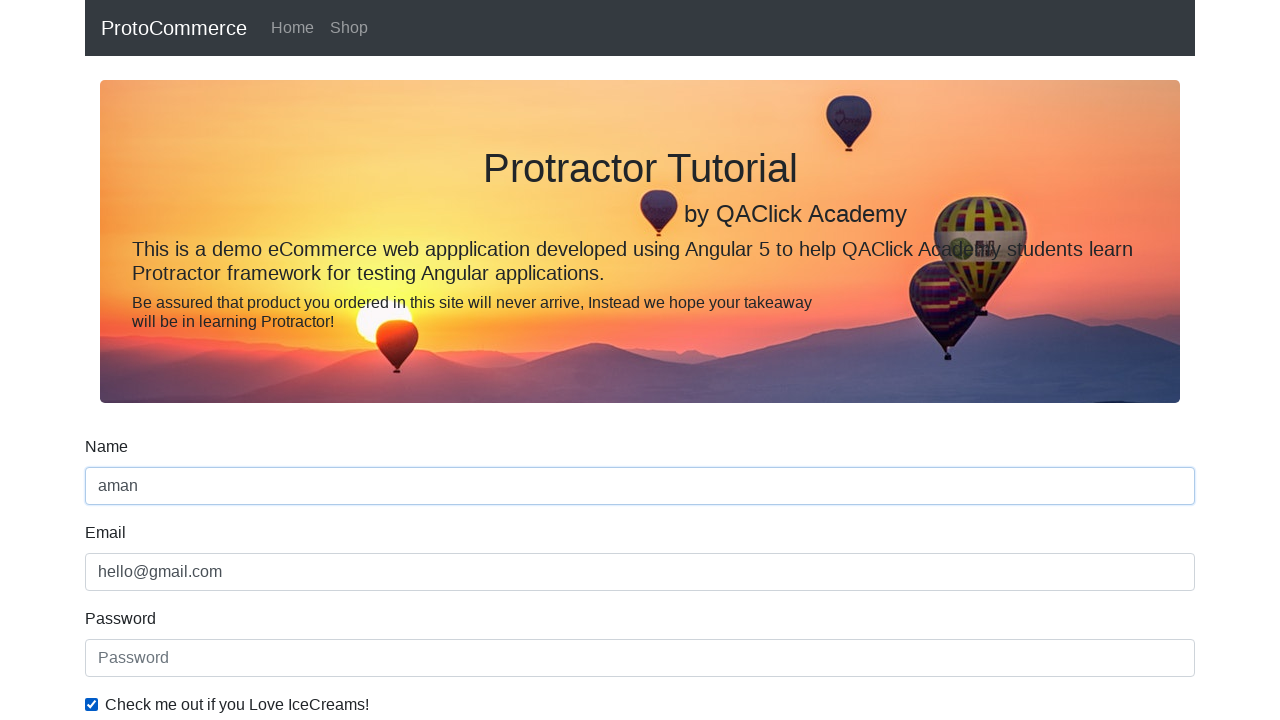

Clicked submit button at (123, 491) on input[type='submit']
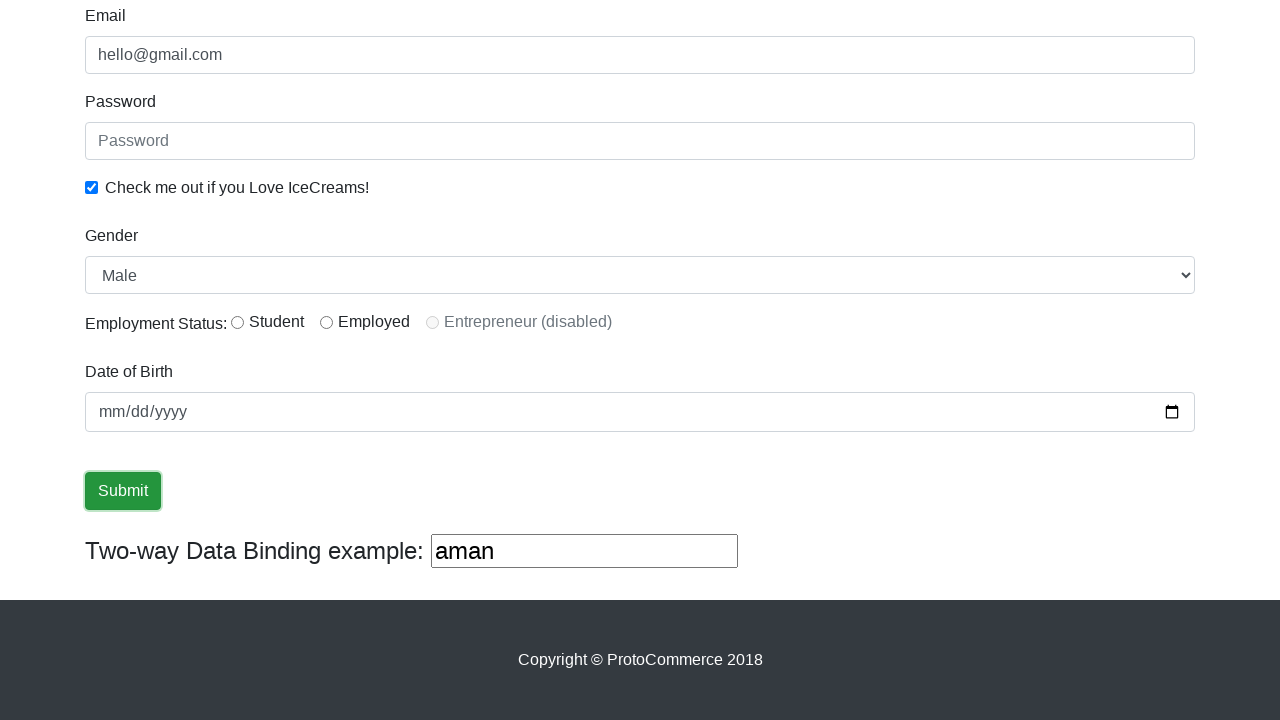

Success alert message appeared
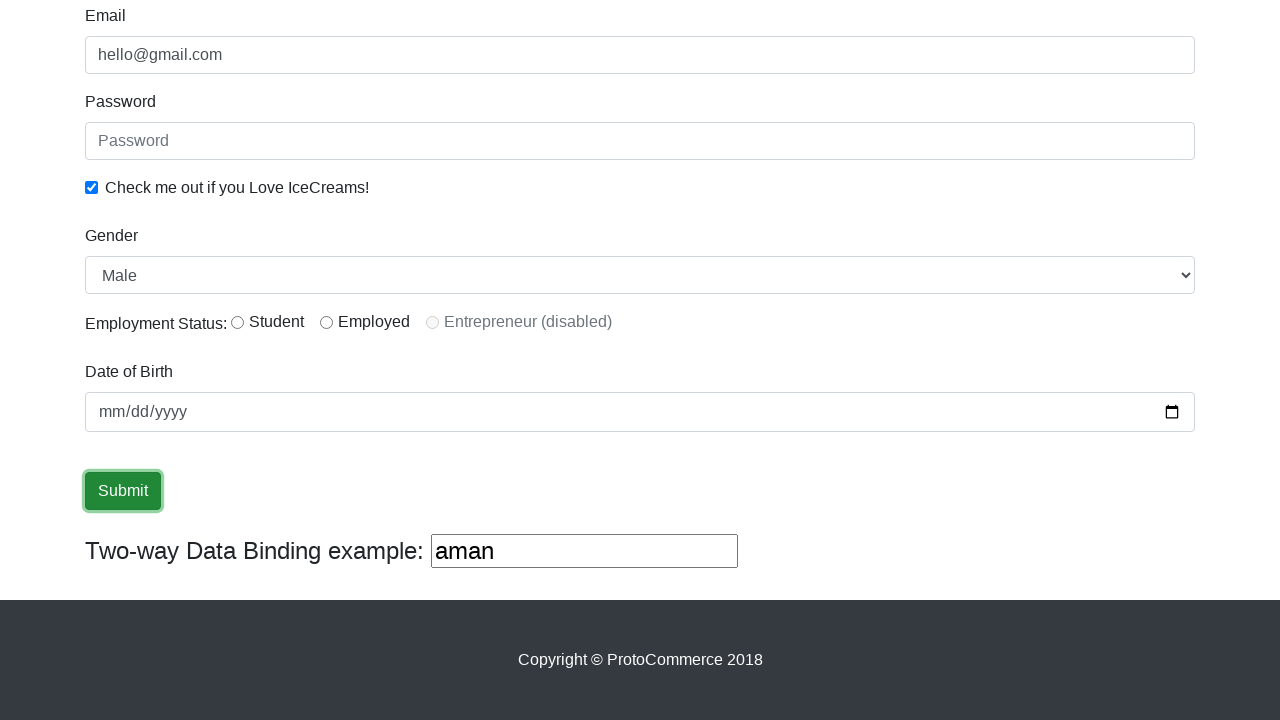

Retrieved alert message text
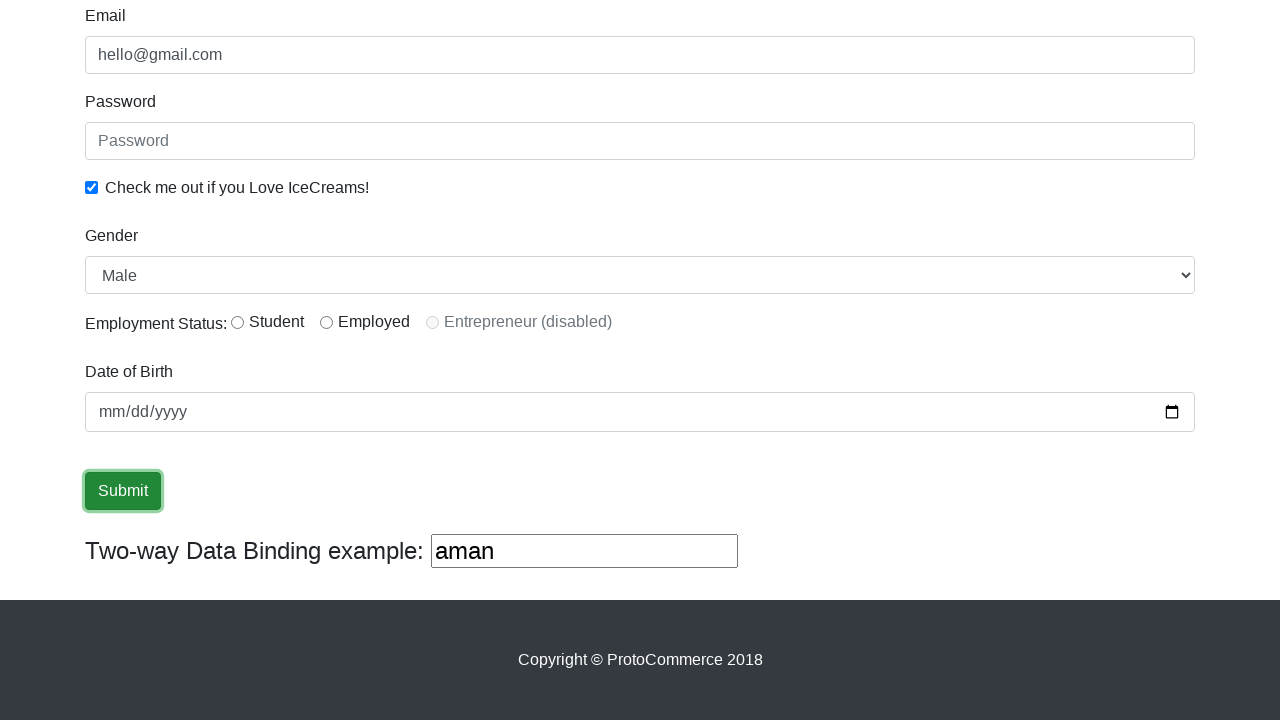

Verified 'Success!' is present in alert message
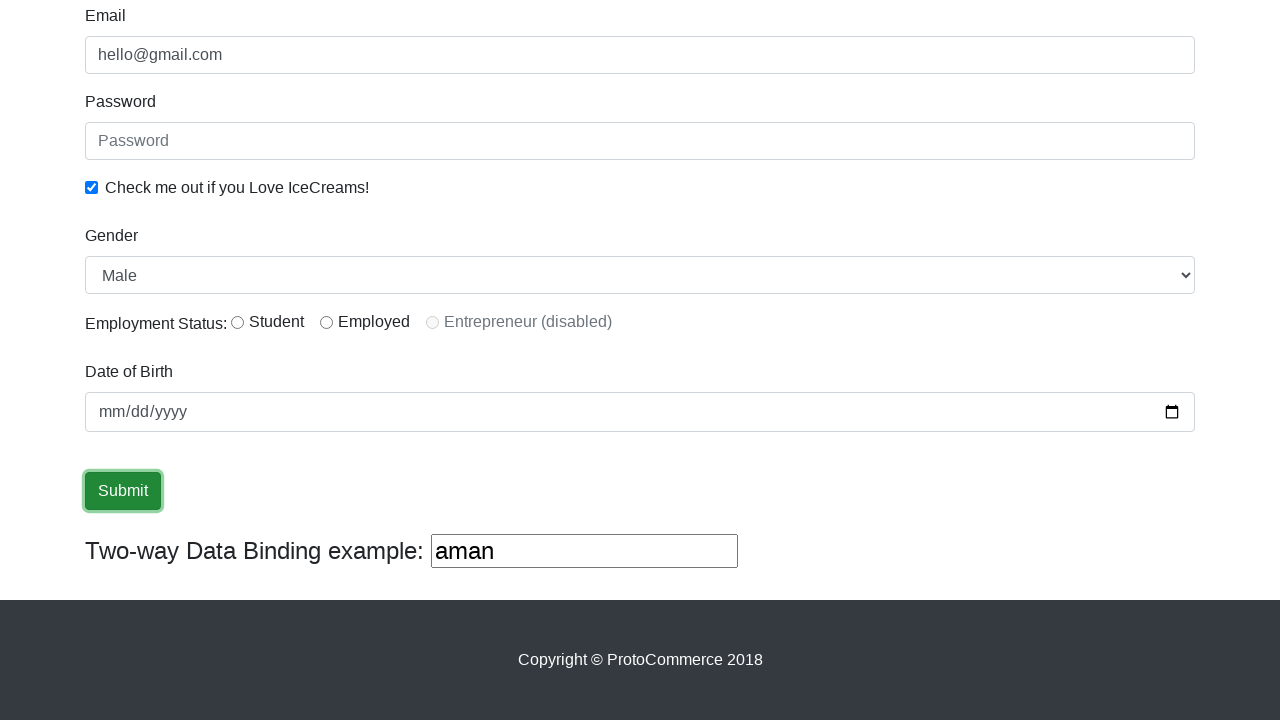

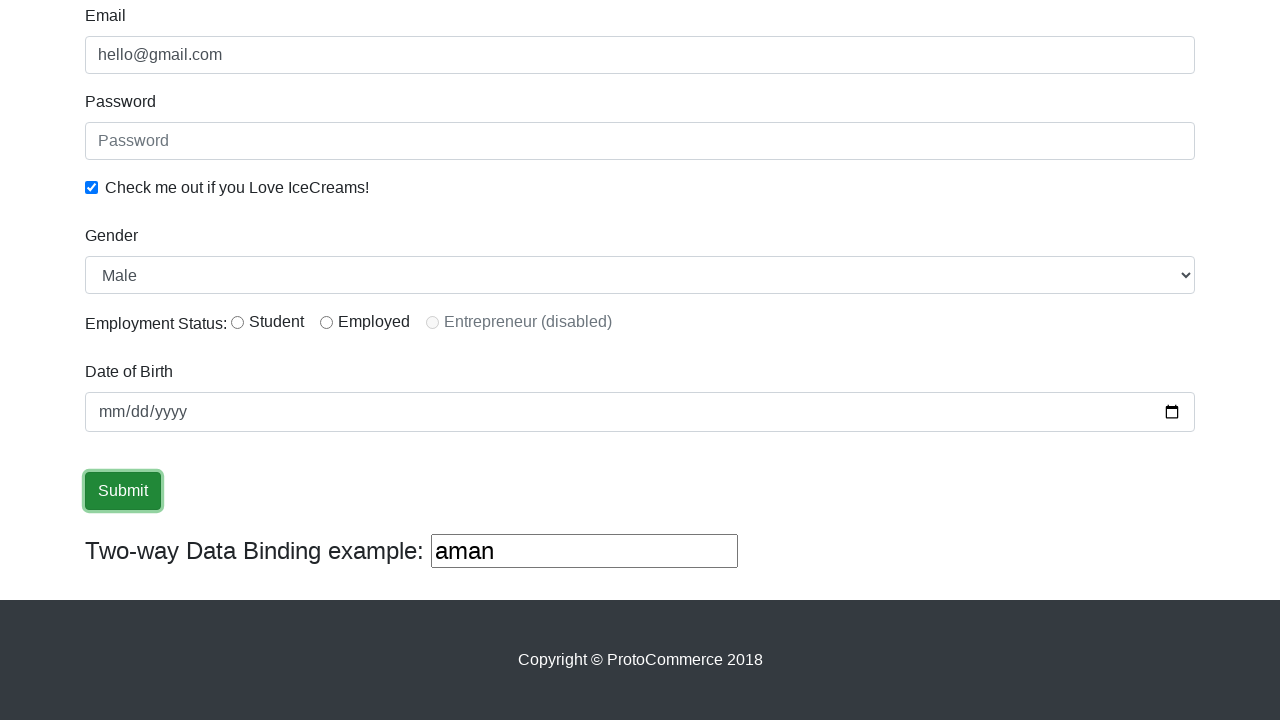